Navigates to B3's IBOV index page and clicks the download button to trigger a file download

Starting URL: https://sistemaswebb3-listados.b3.com.br/indexPage/day/IBOV?language=pt-br

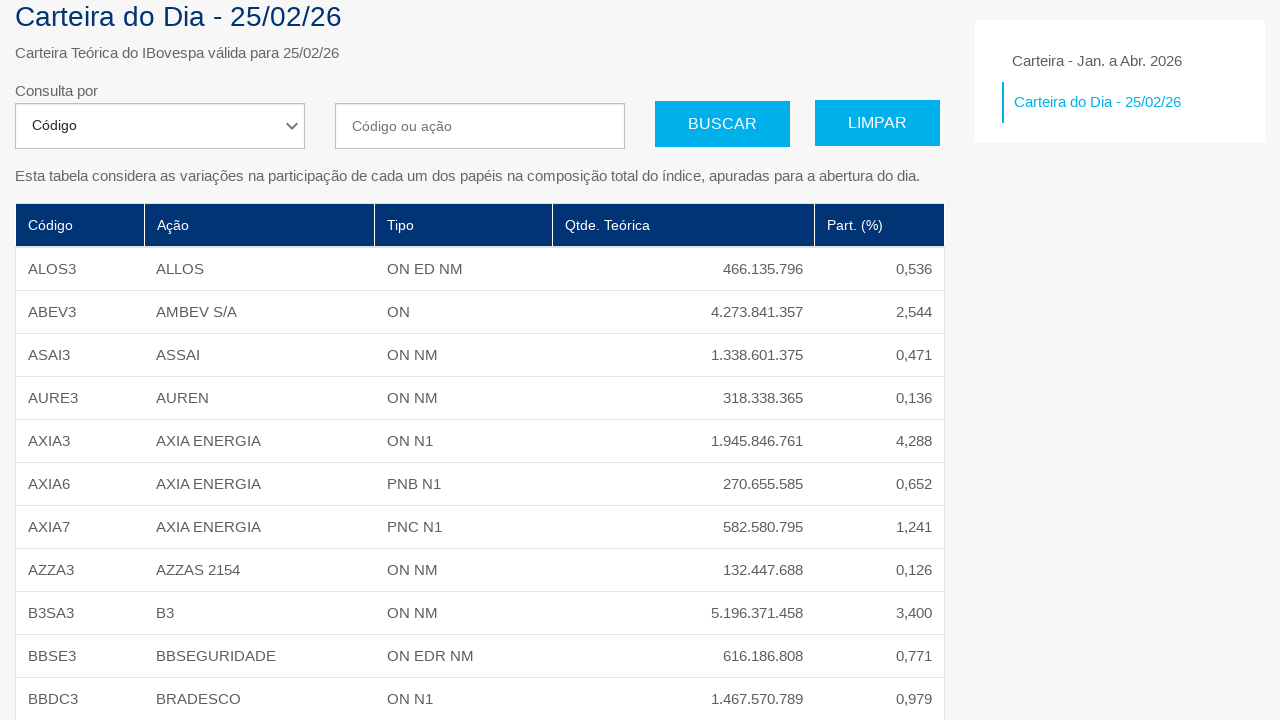

Waited for Download button to be visible
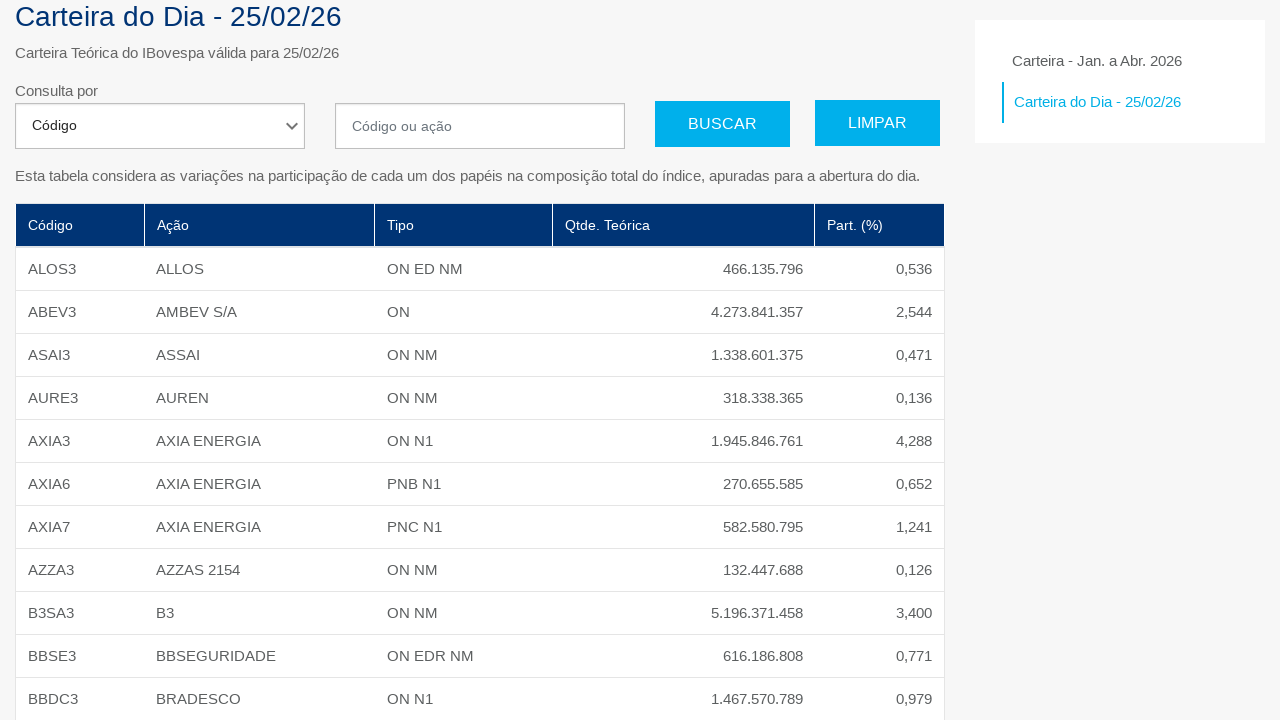

Clicked the Download button to trigger file download at (104, 647) on xpath=//a[contains(text(), "Download")]
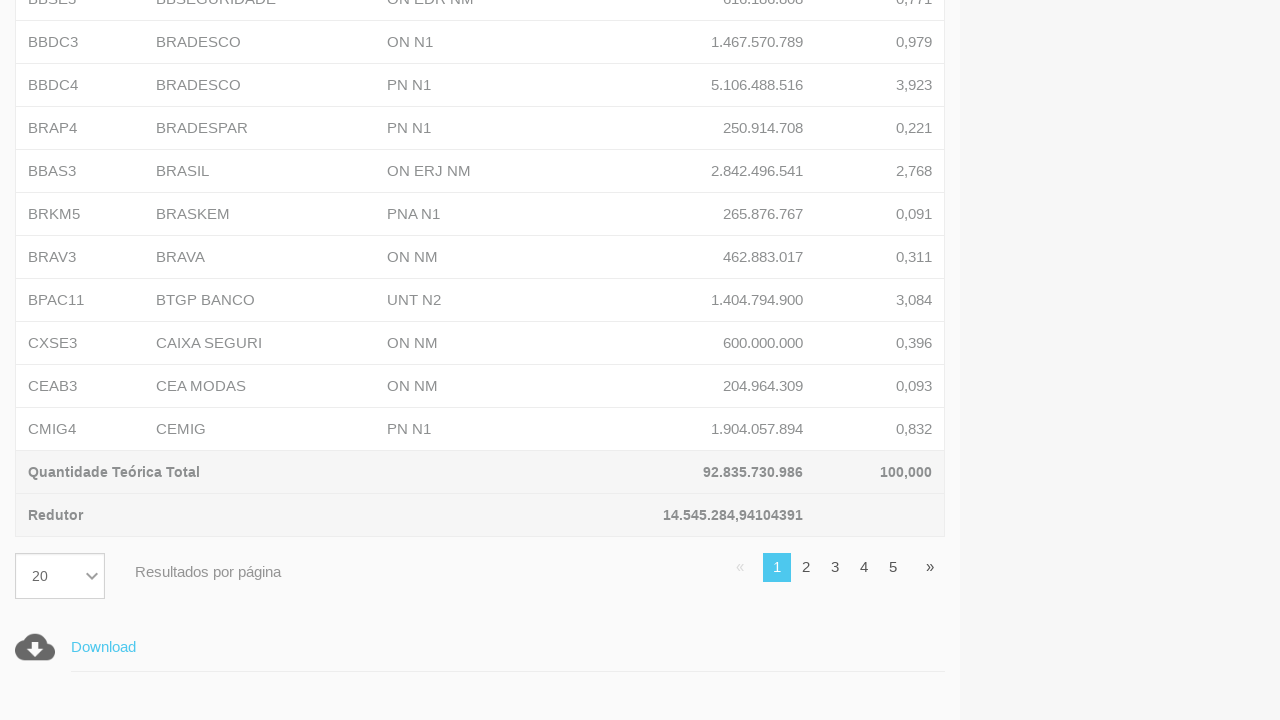

Waited 2 seconds for download to start
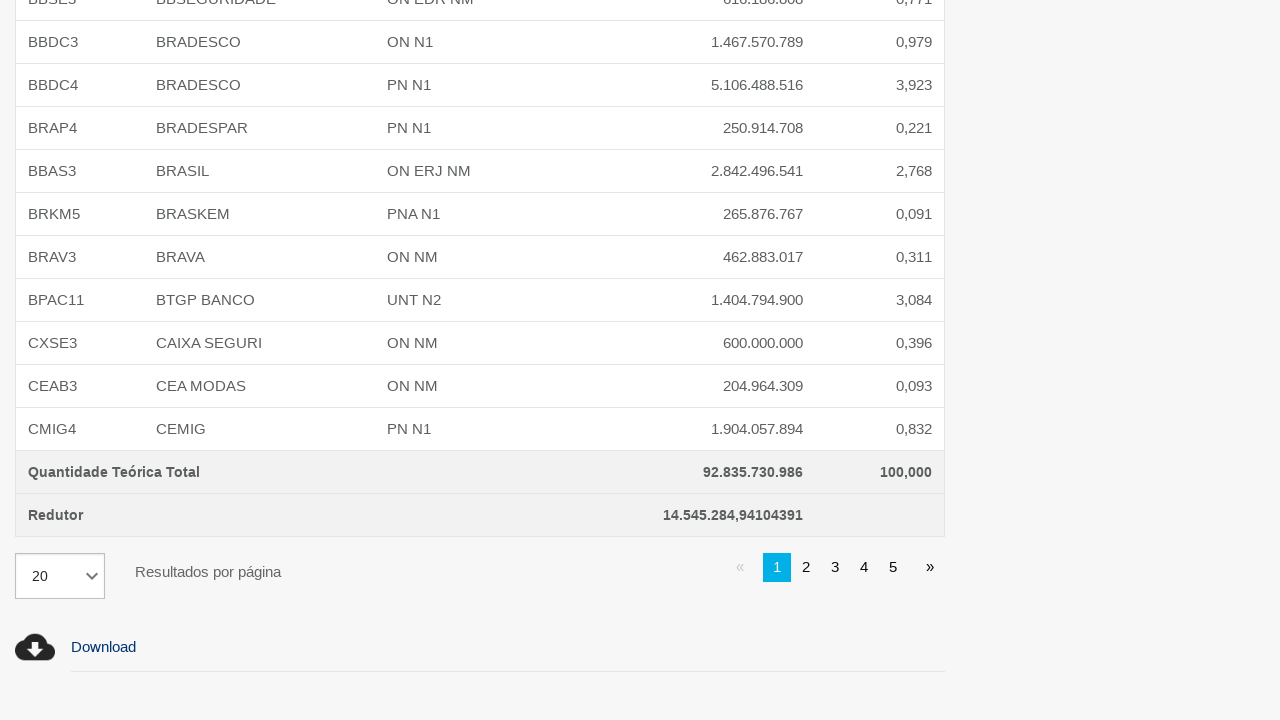

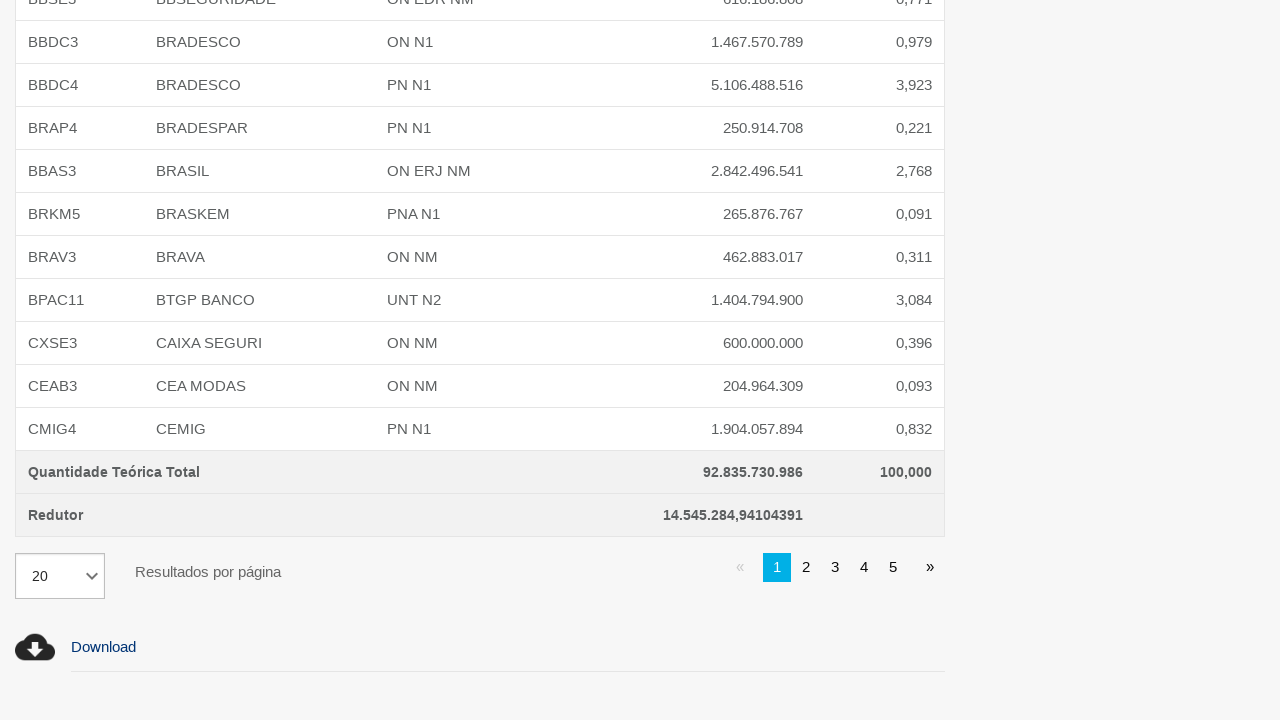